Tests the Playwright homepage by verifying the page title contains "Playwright", clicking the "Get started" link, and verifying the Installation heading is visible.

Starting URL: https://playwright.dev/

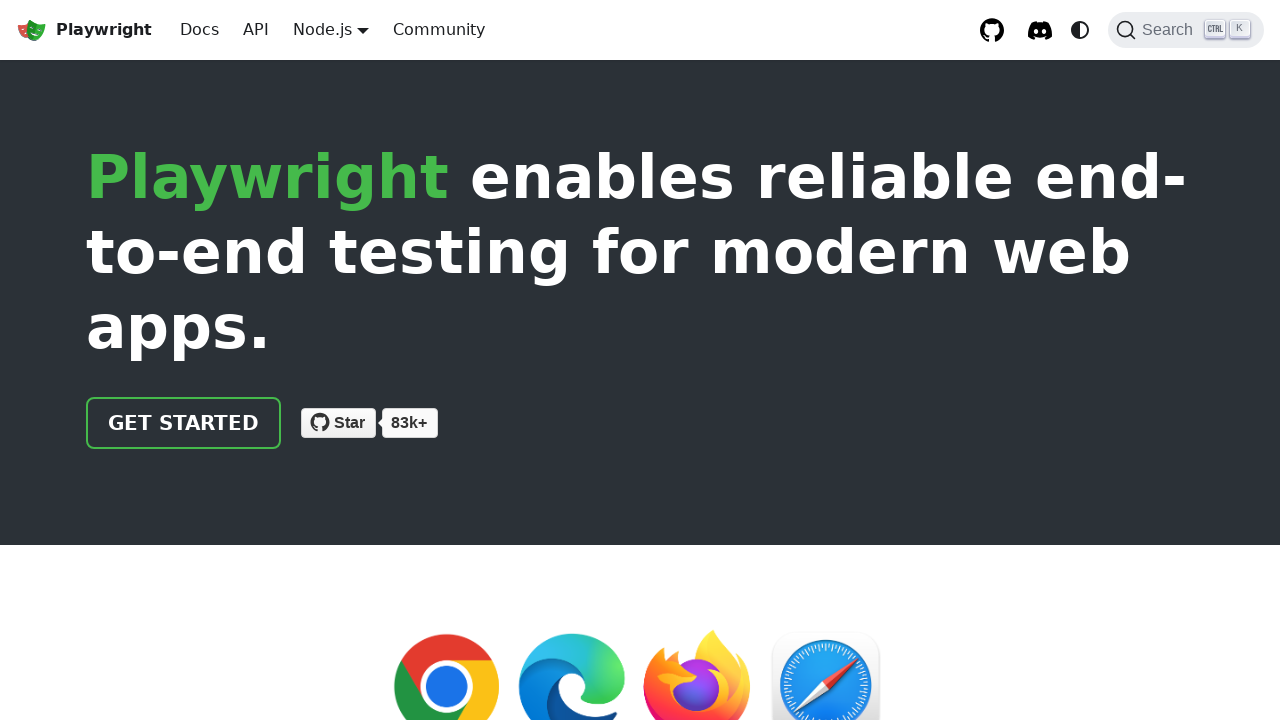

Verified page title contains 'Playwright'
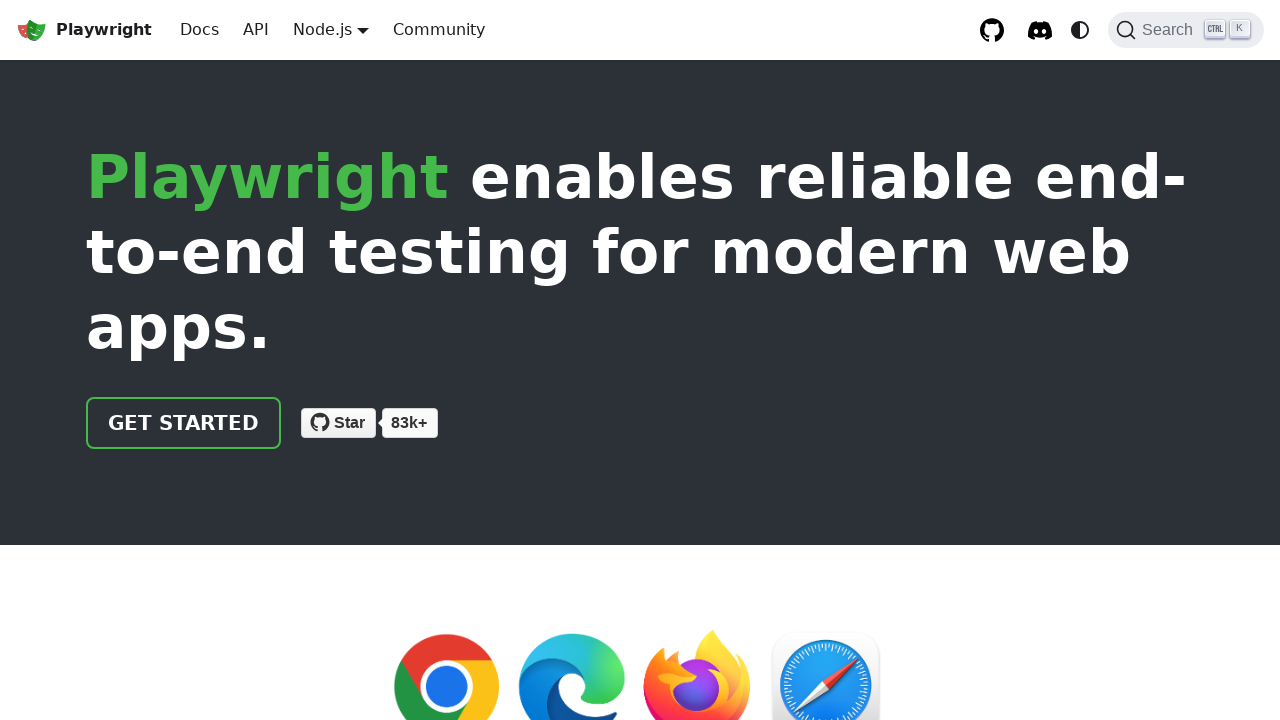

Clicked the 'Get started' link at (184, 423) on internal:role=link[name="Get started"i]
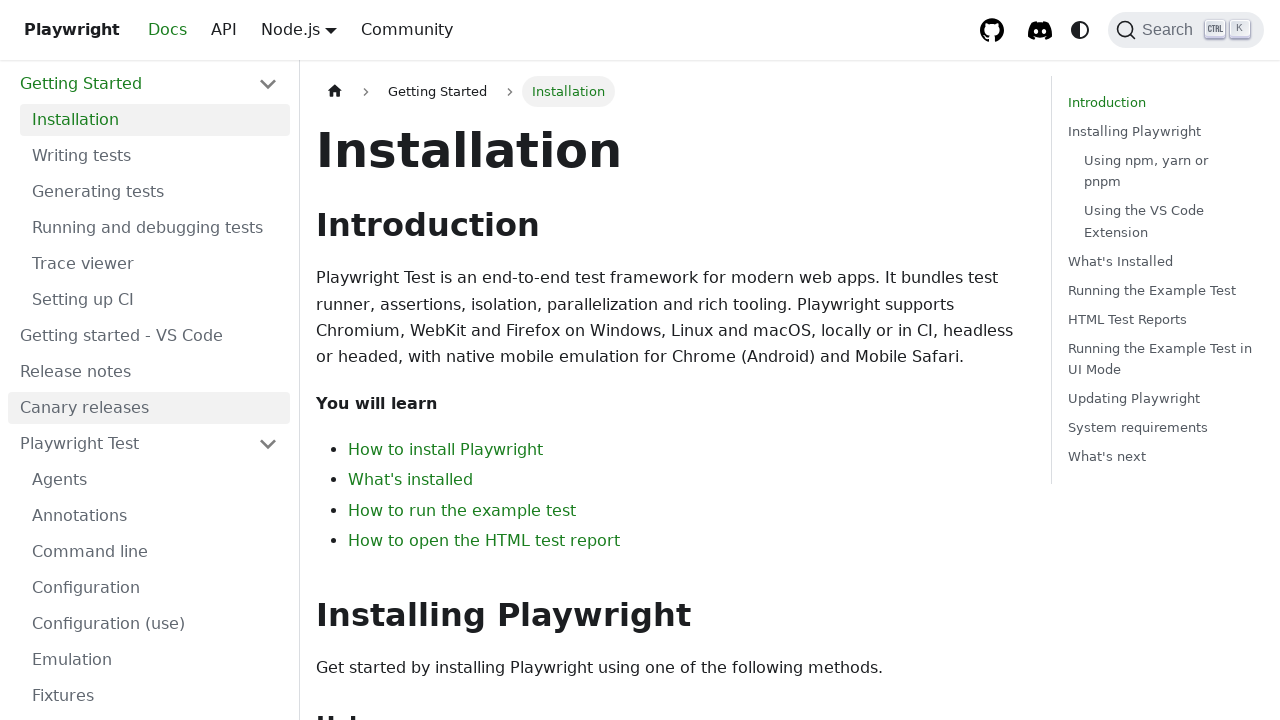

Installation heading is visible
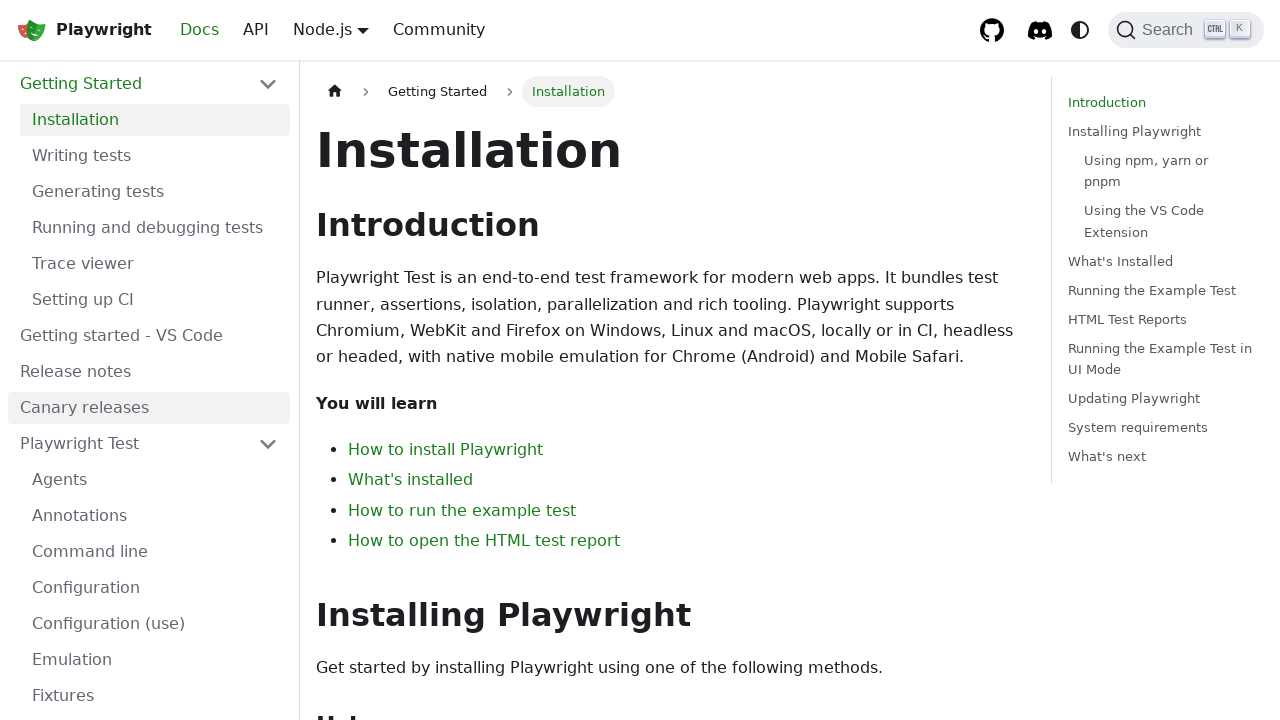

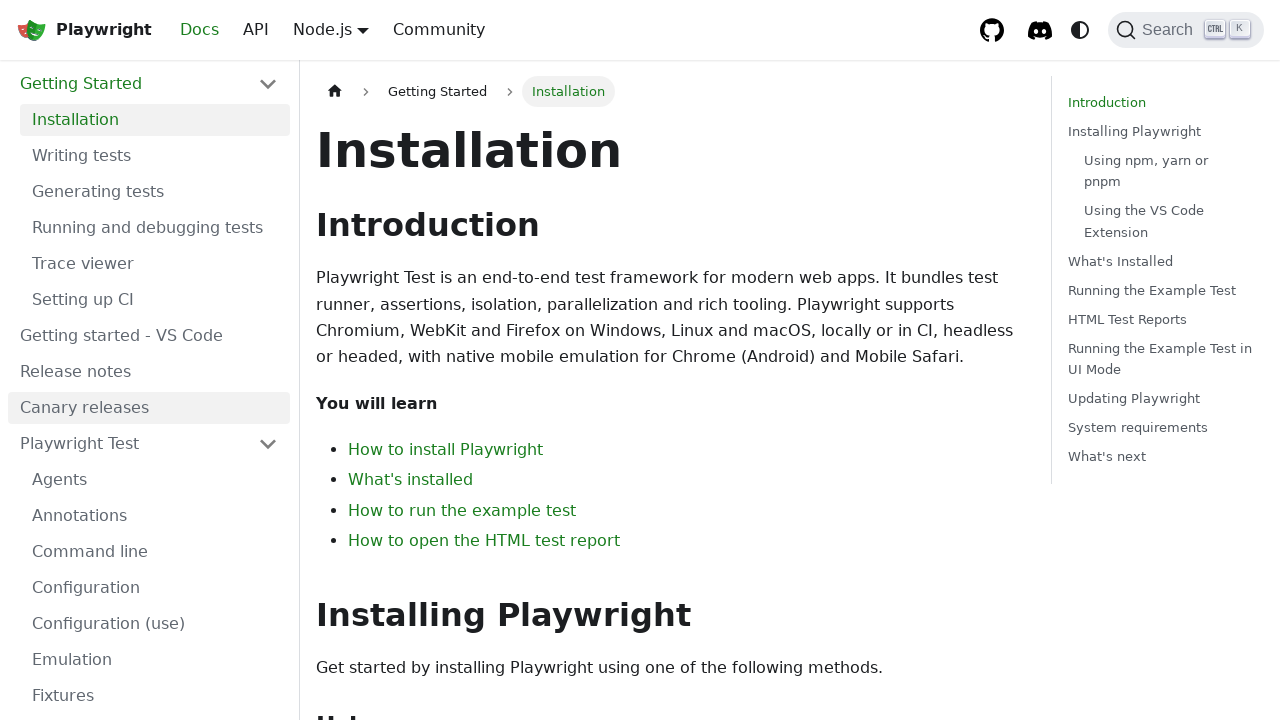